Navigates to the Way2Automation website and maximizes the browser window to verify the page loads correctly.

Starting URL: https://way2automation.com

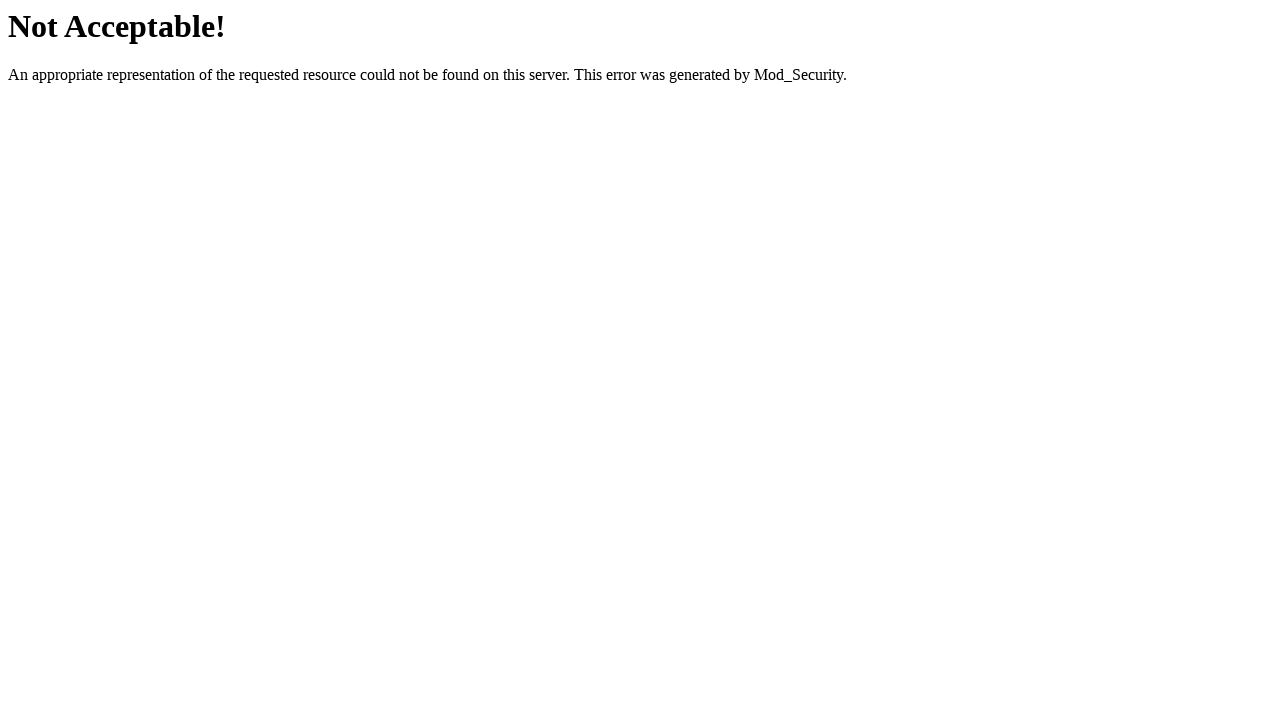

Set viewport size to 1920x1080 to maximize browser window
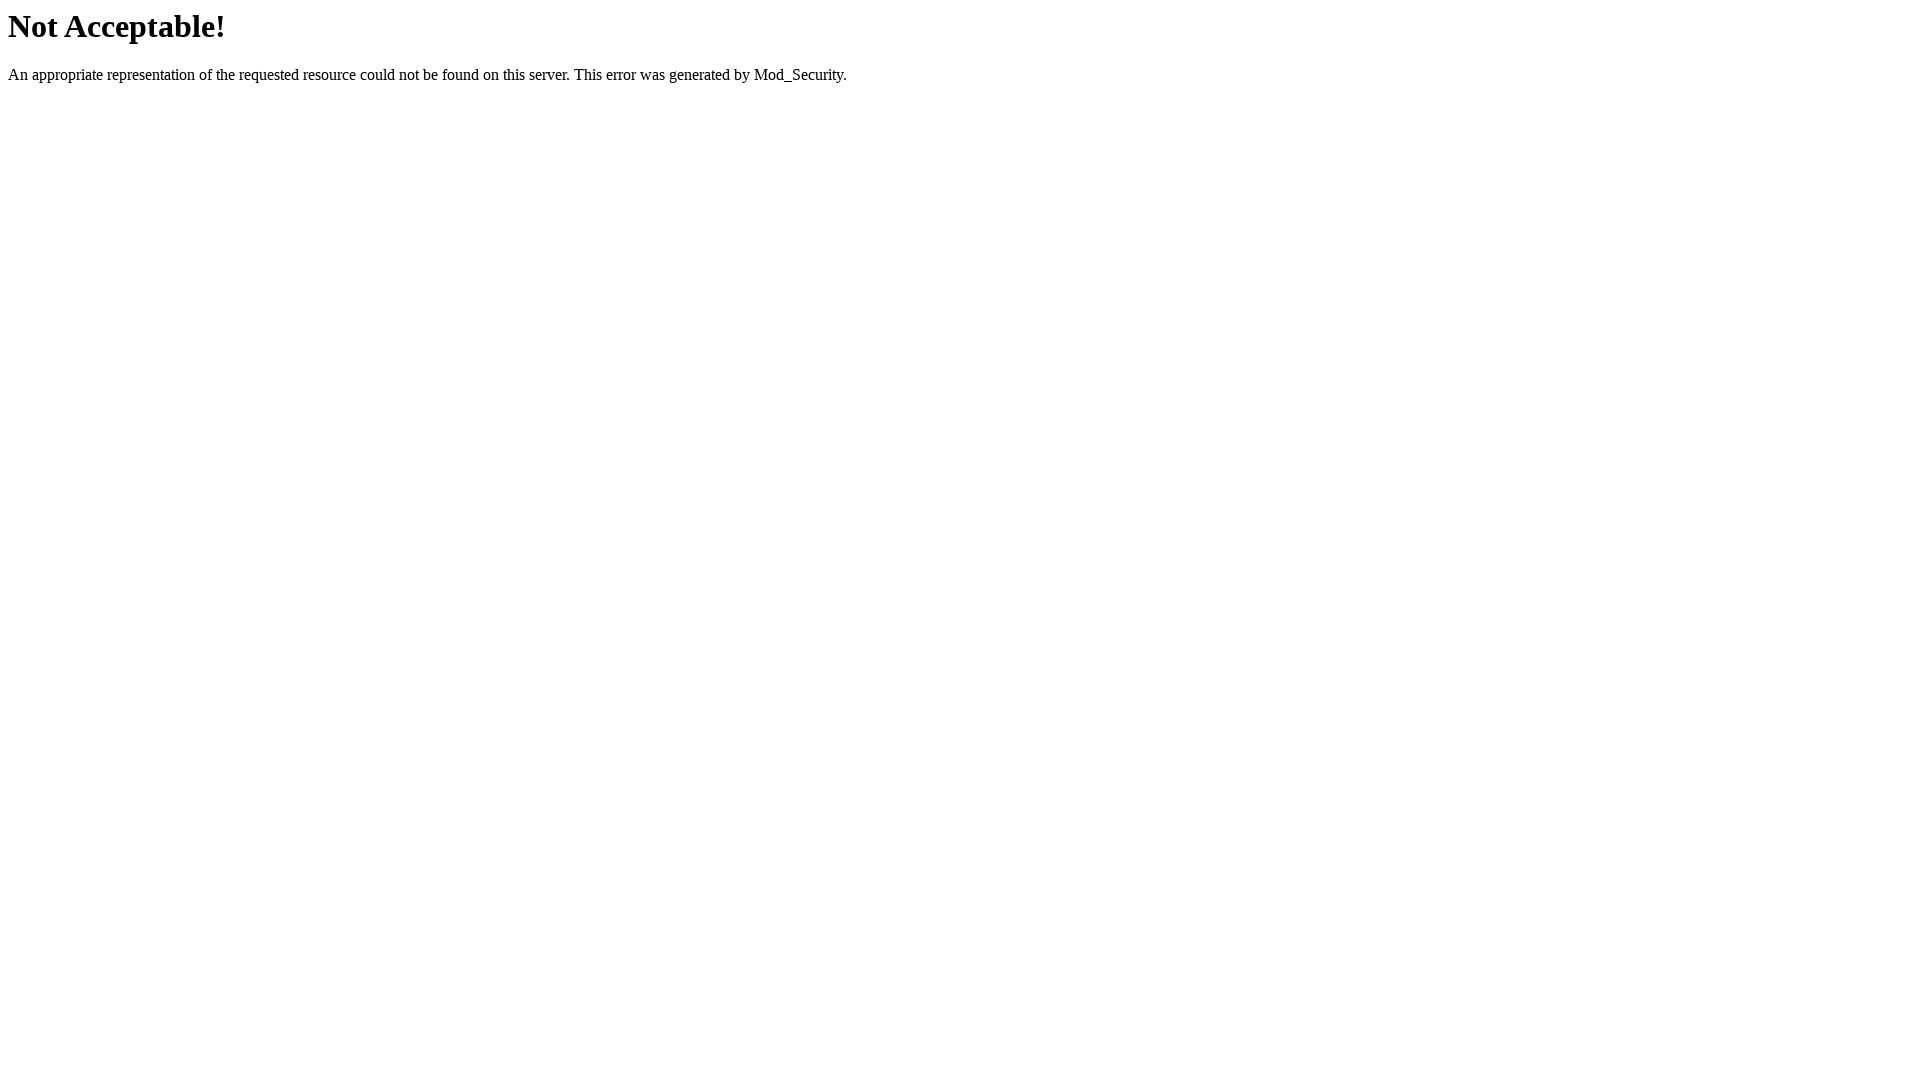

Way2Automation website fully loaded and network idle
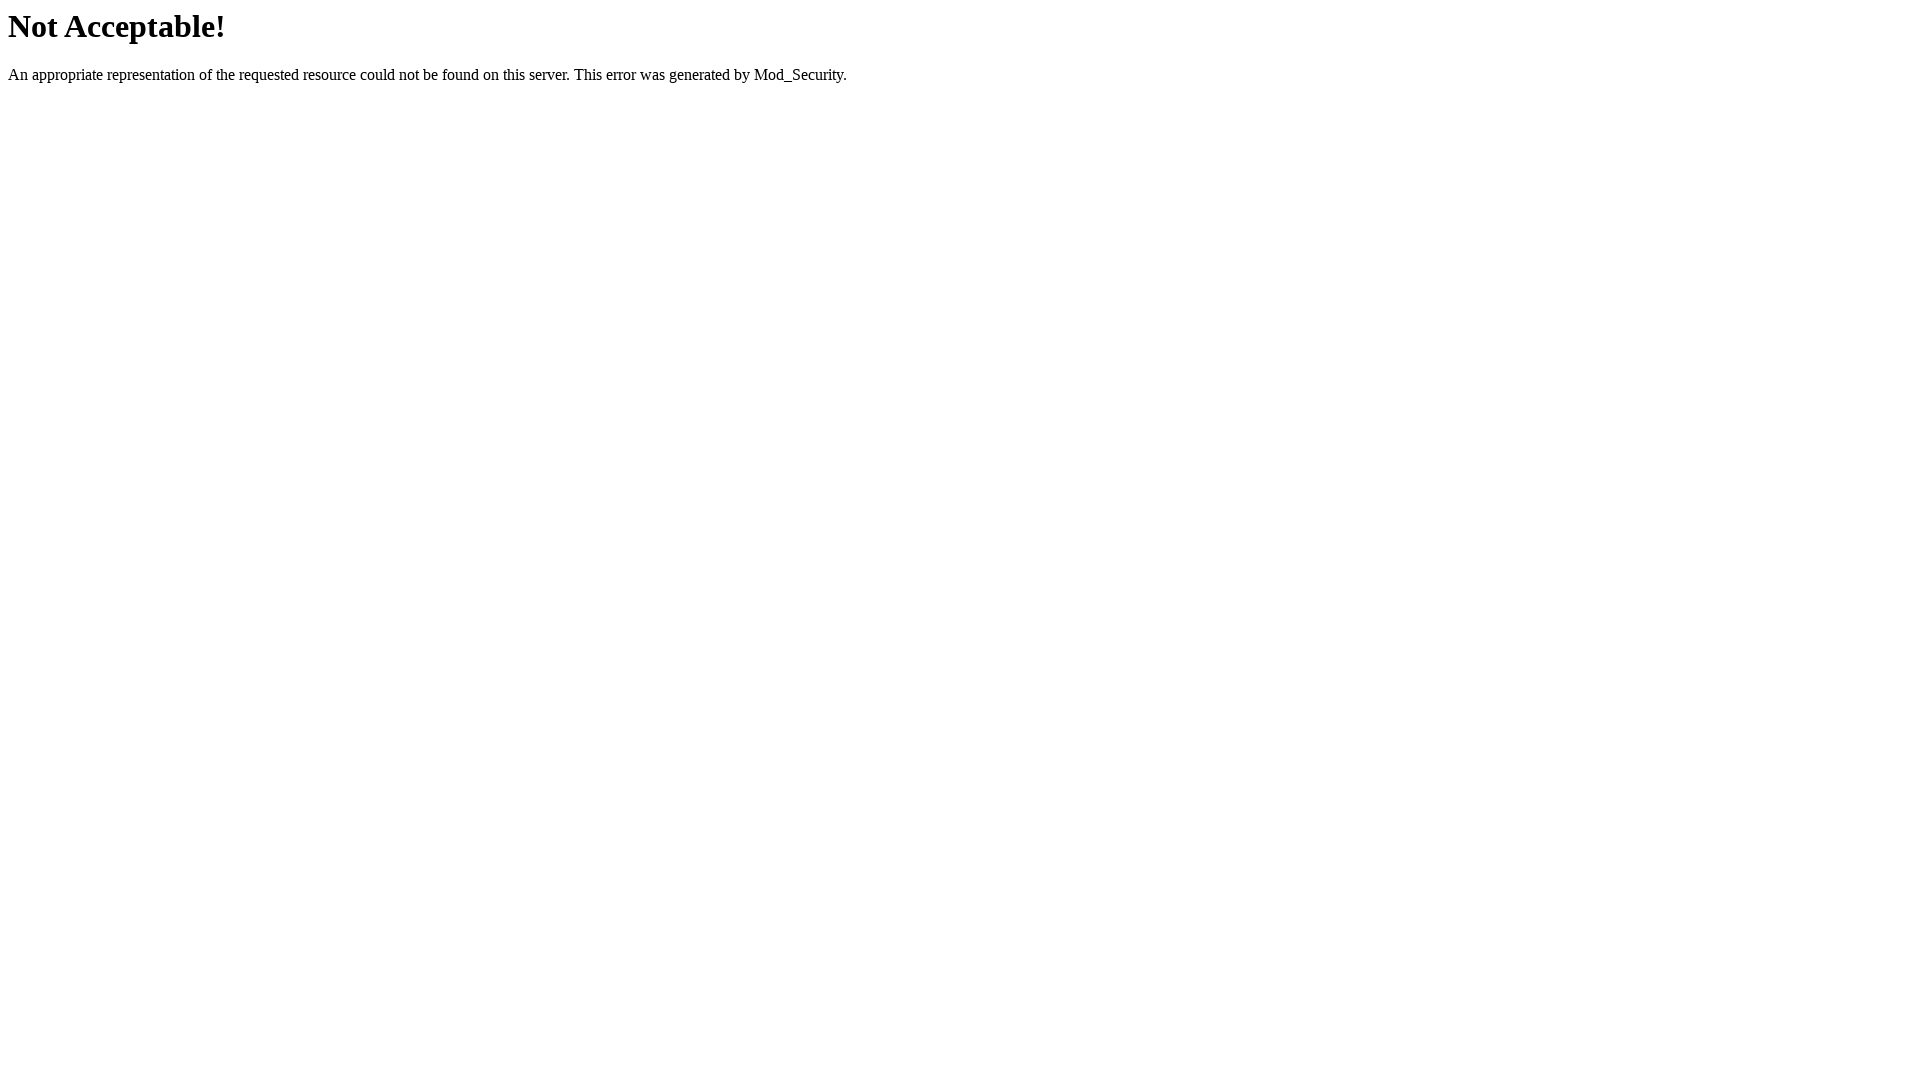

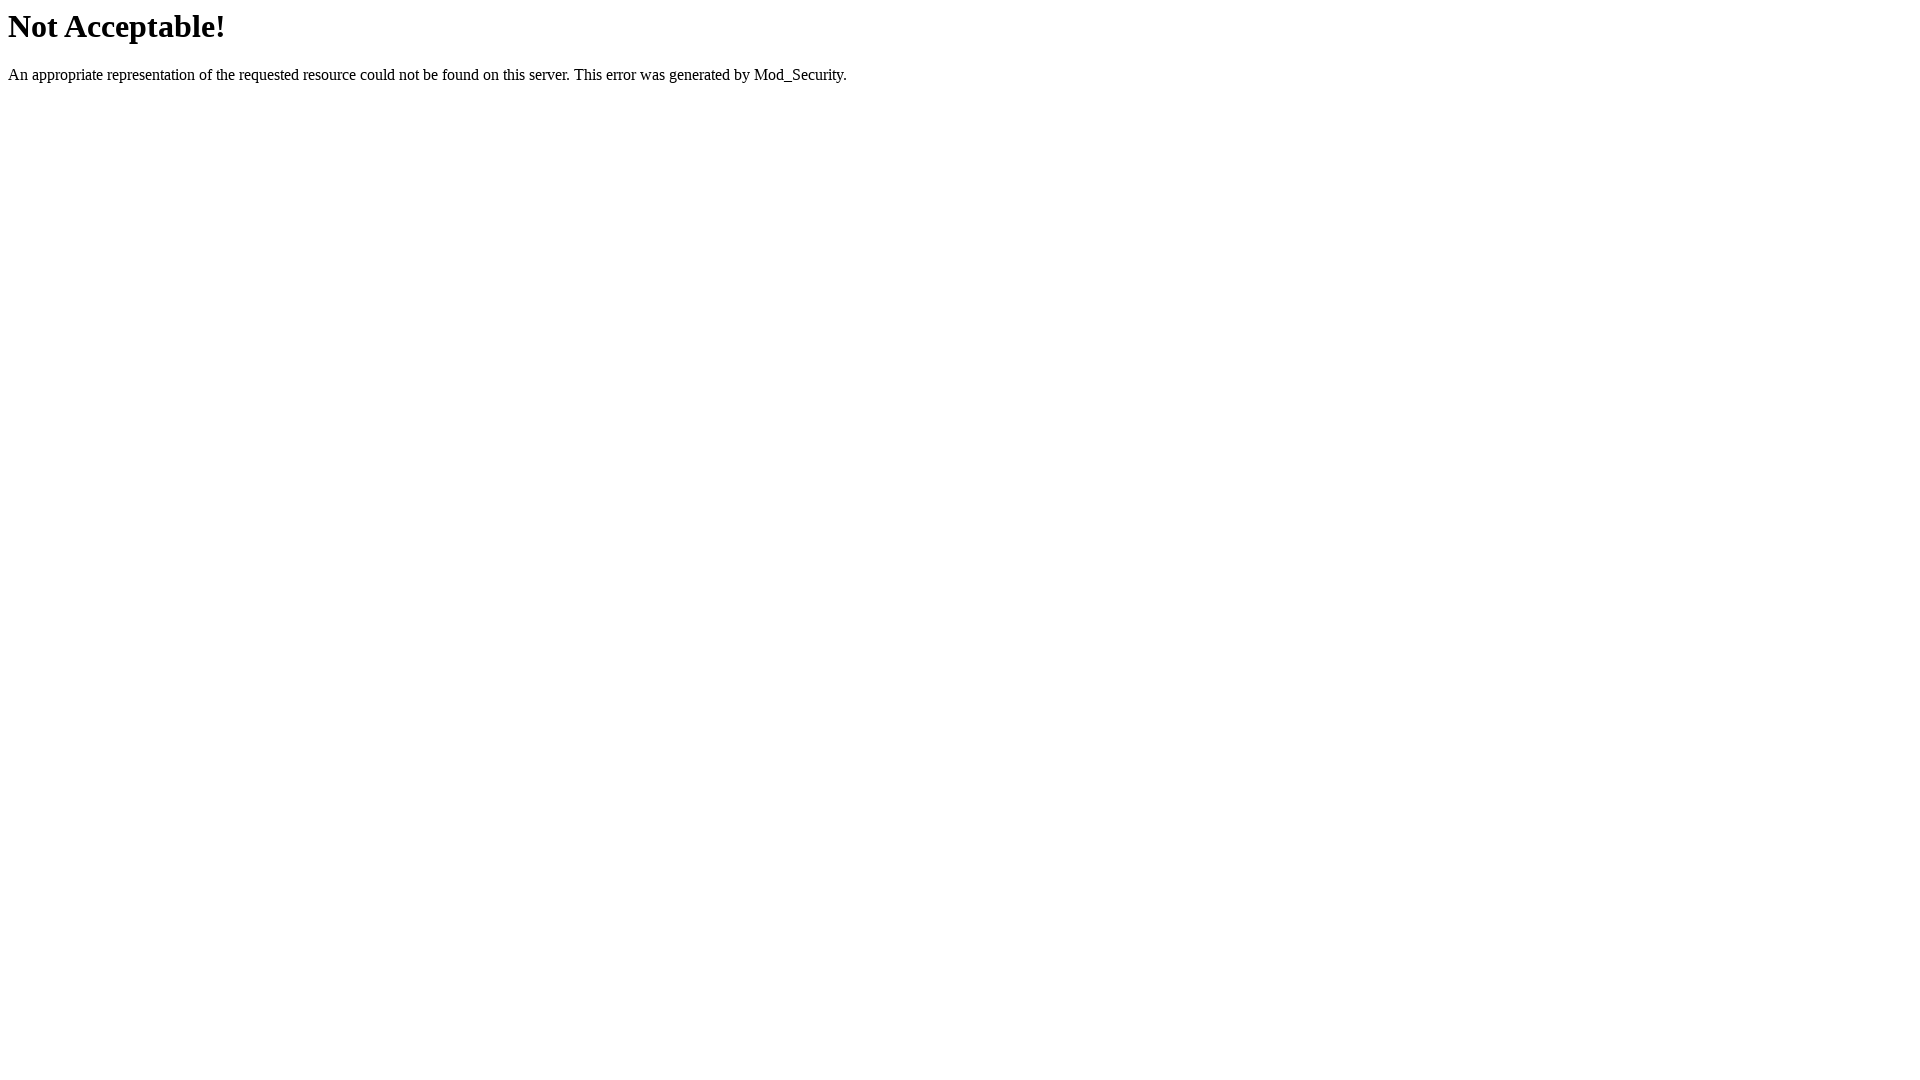